Waits for price to drop to $100, clicks book button, calculates a mathematical expression based on page value, and submits the answer

Starting URL: http://suninjuly.github.io/explicit_wait2.html

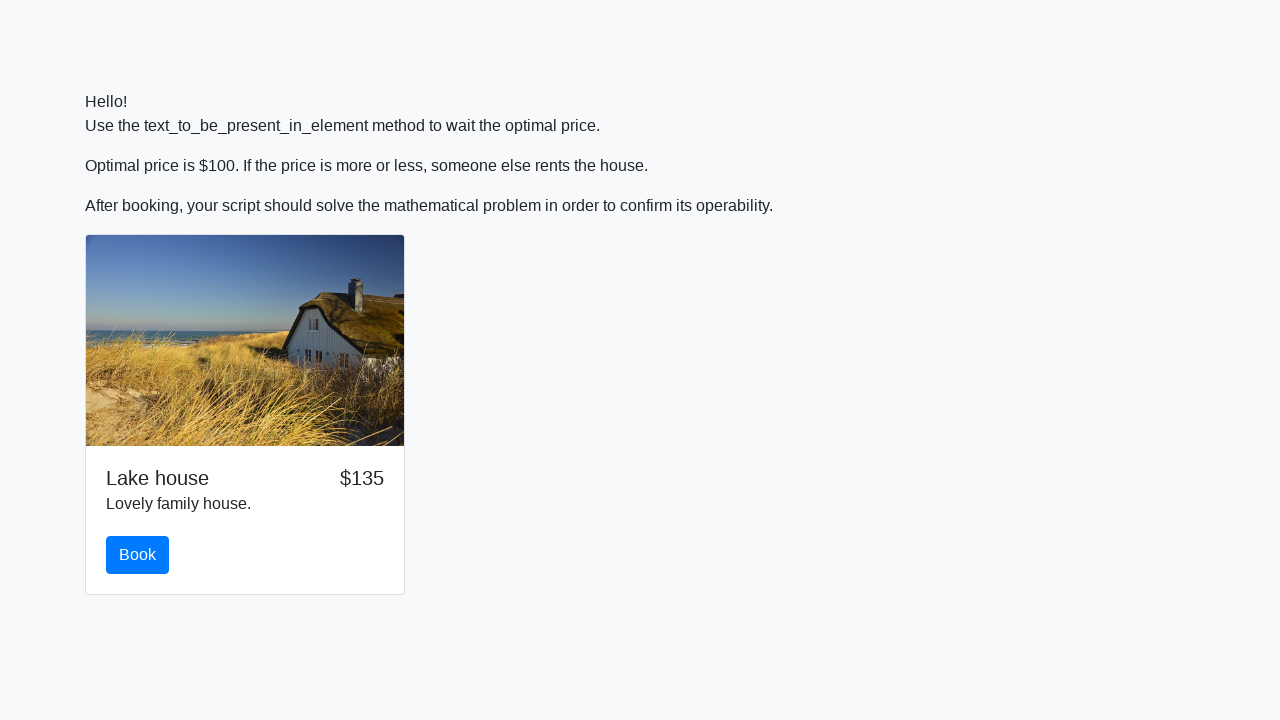

Waited for price to drop to $100
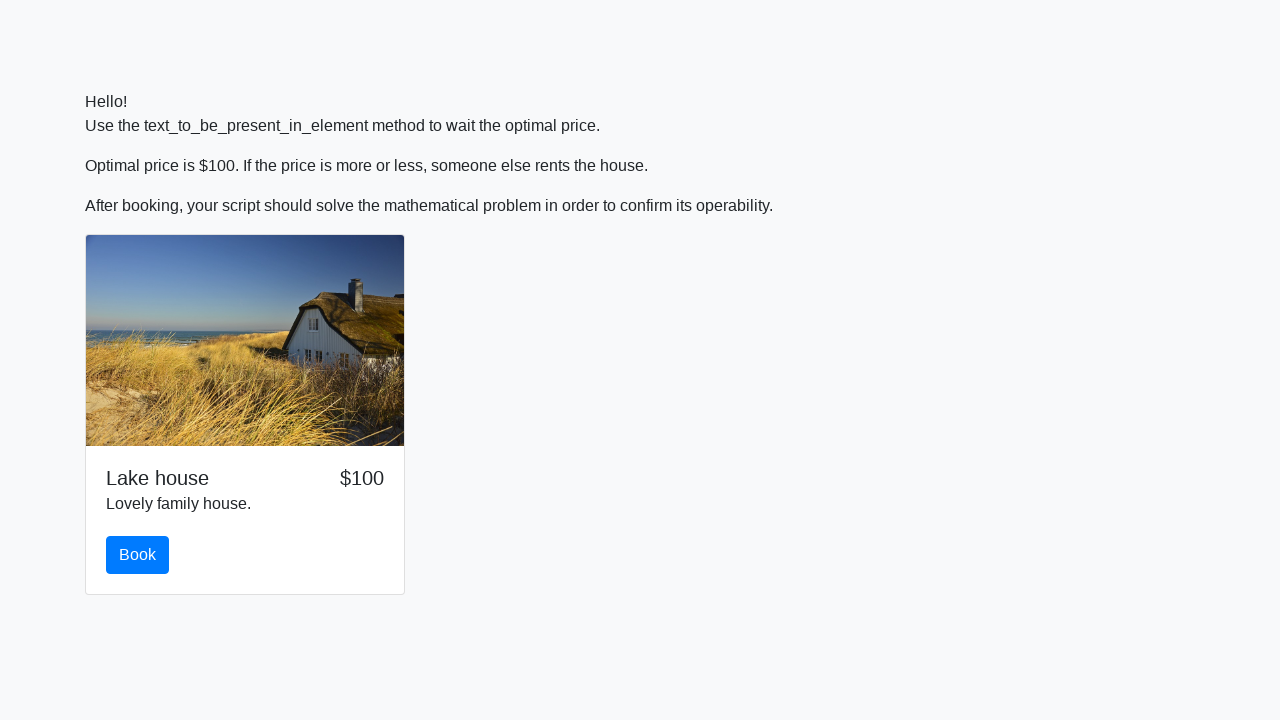

Clicked book button when price reached $100 at (138, 555) on #book
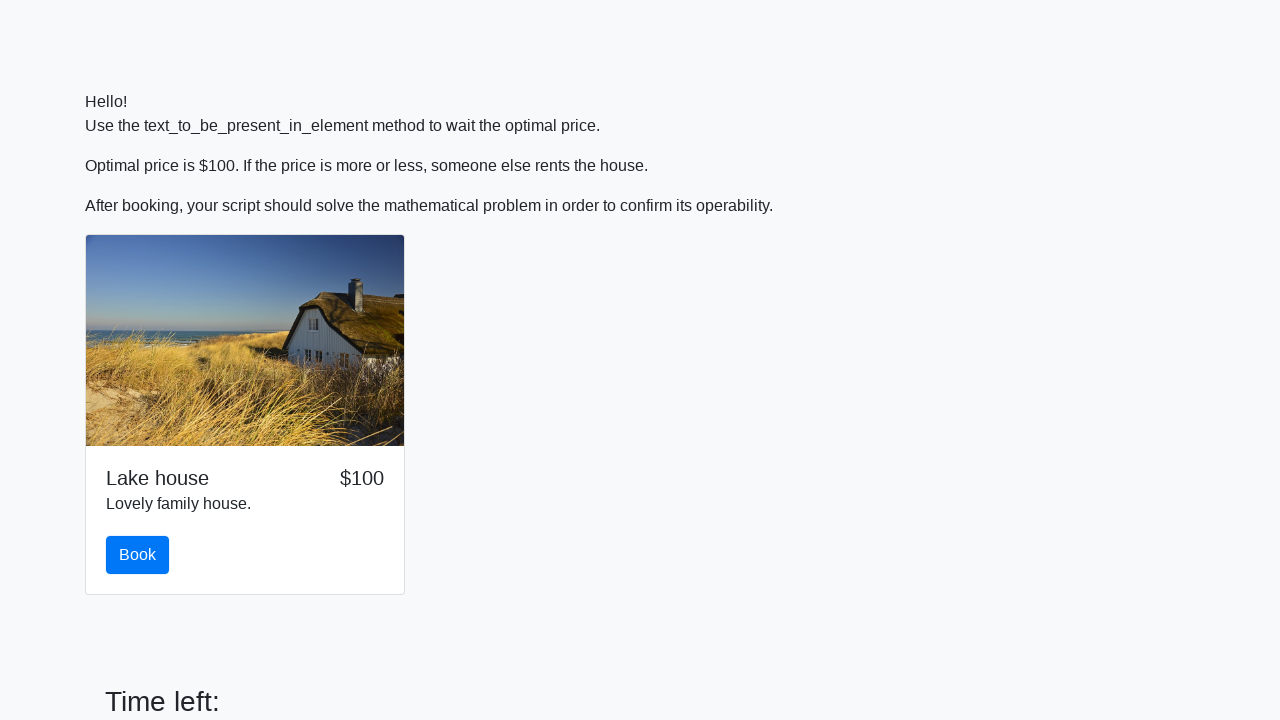

Retrieved input value for calculation: 802
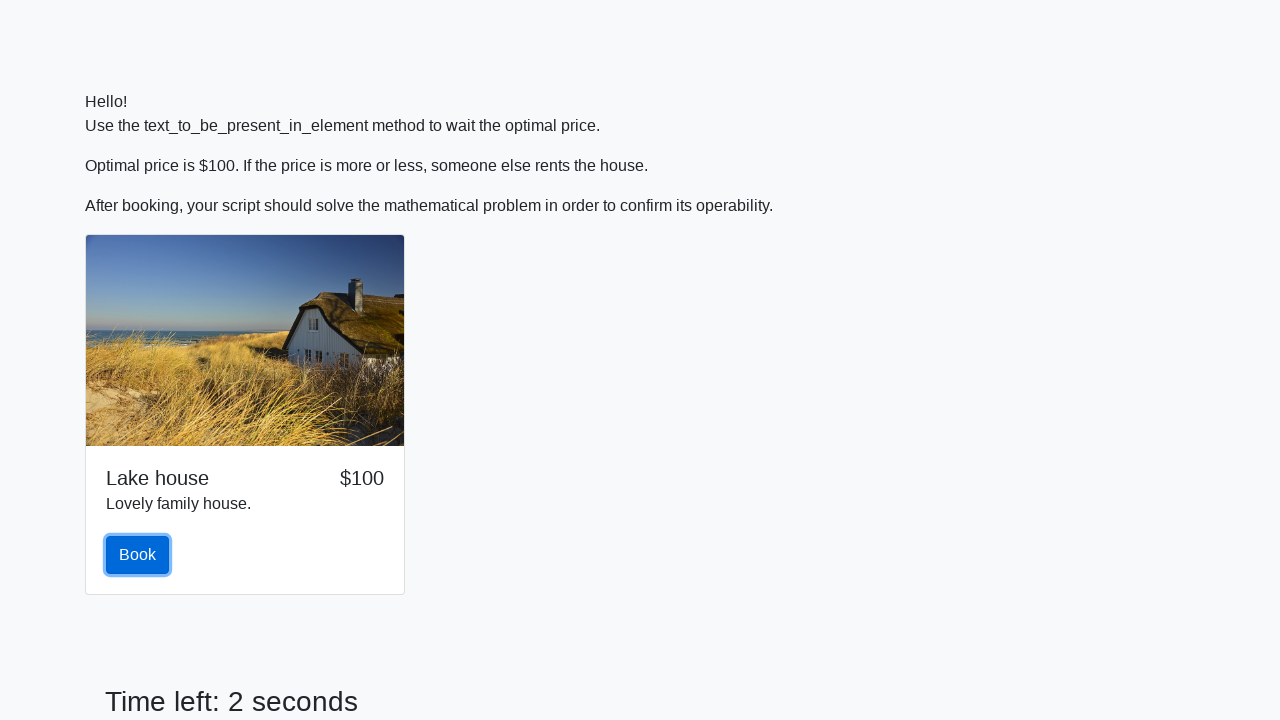

Calculated mathematical expression result: 2.2358089800418246
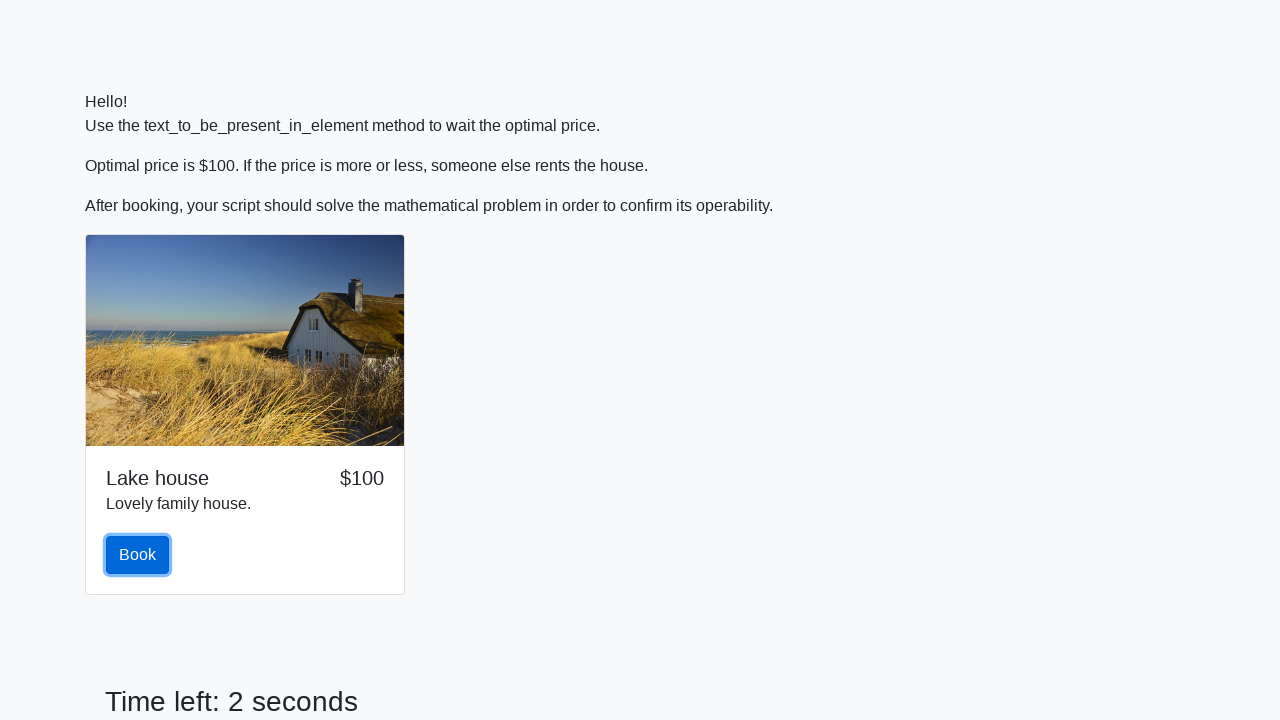

Filled answer field with calculated result on #answer
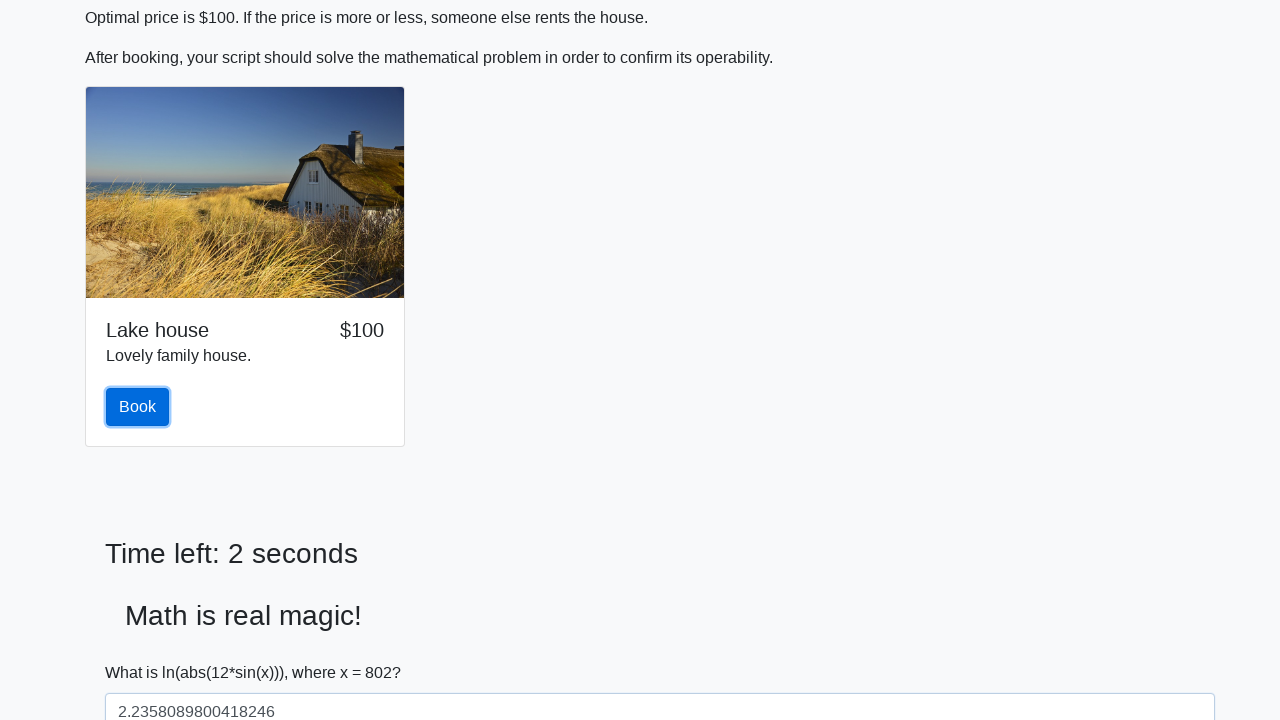

Clicked solve button to submit the answer at (143, 651) on #solve
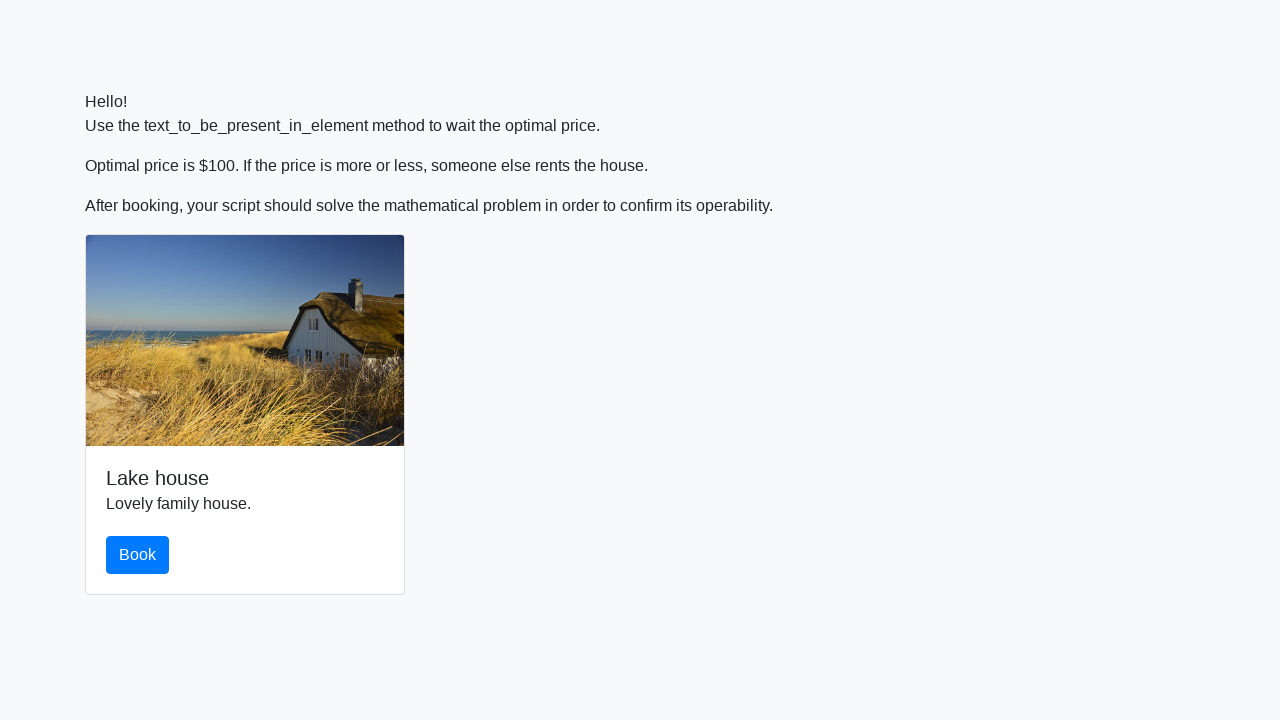

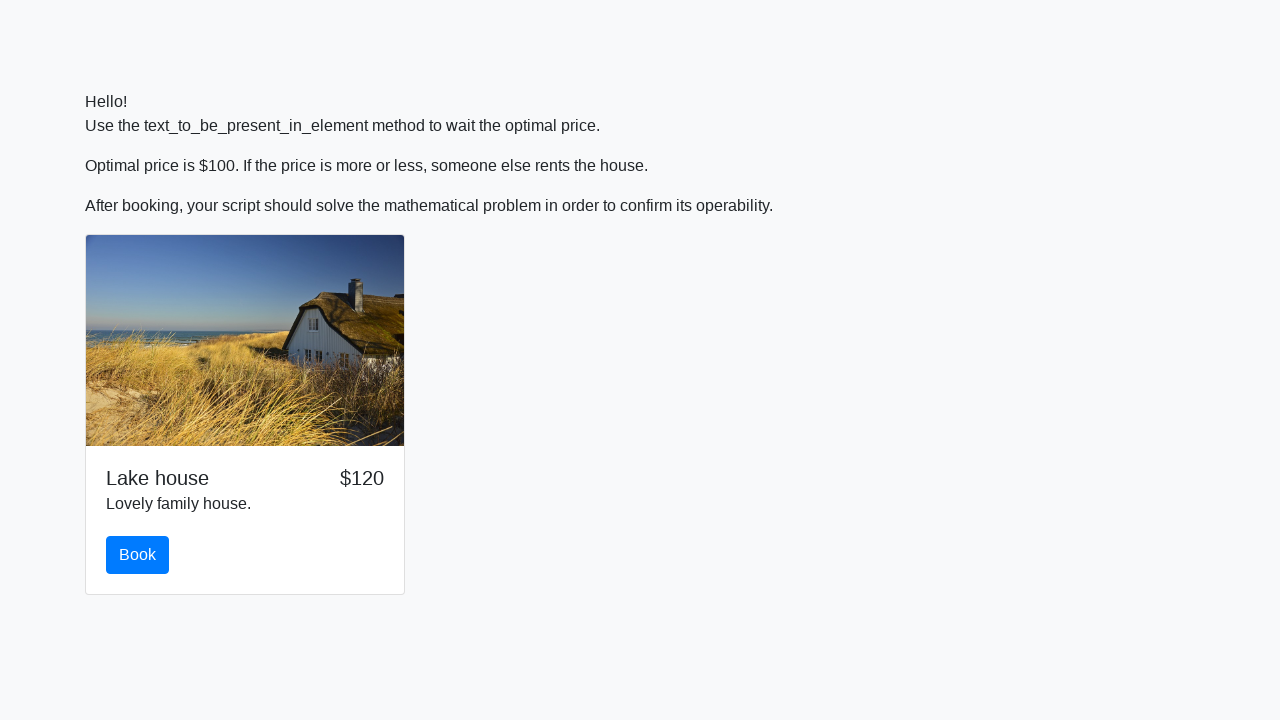